Tests drag and drop functionality by dragging an element from a source location to a target drop zone using mouse interactions

Starting URL: https://jquery-drag-drop-demo.webflow.io

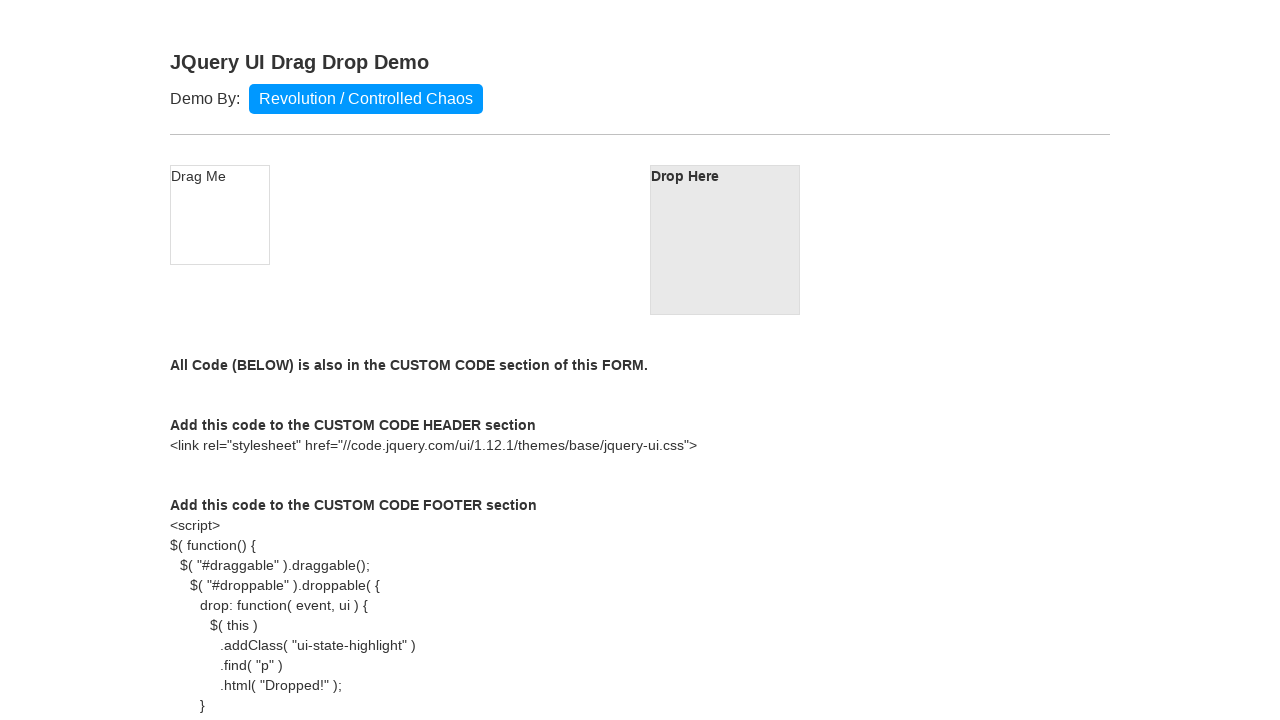

Located draggable source element
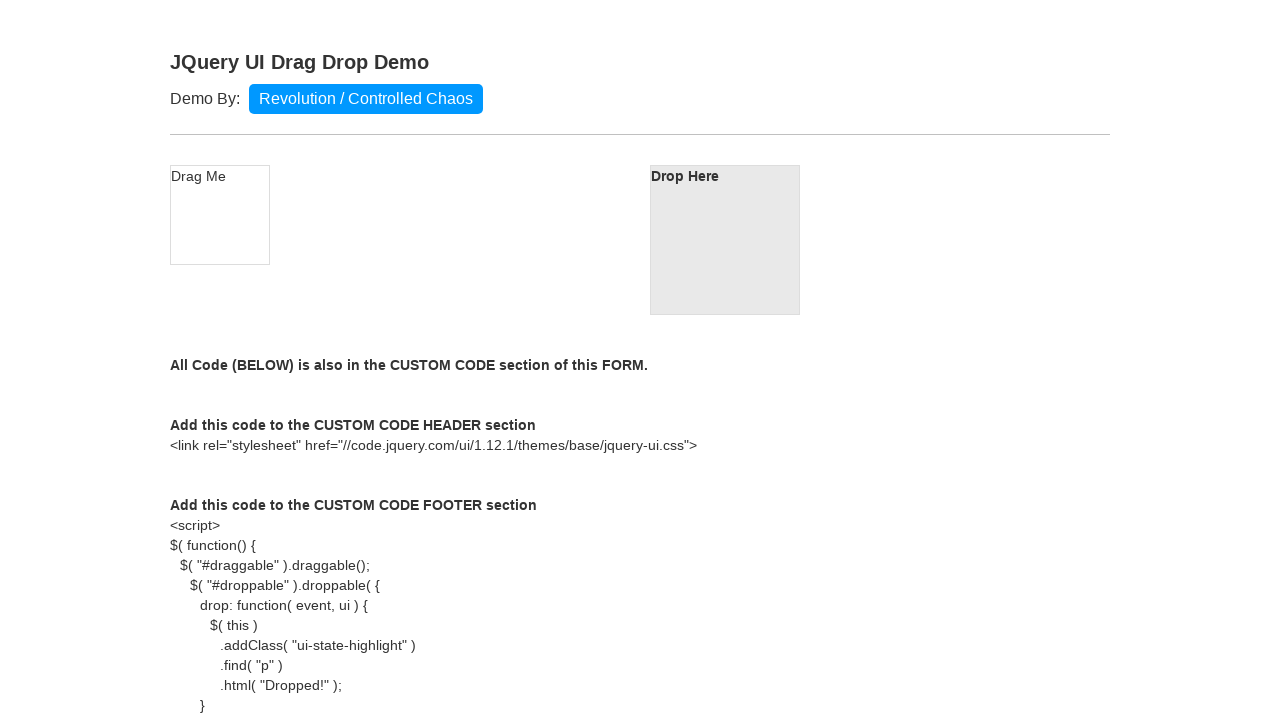

Located droppable target element
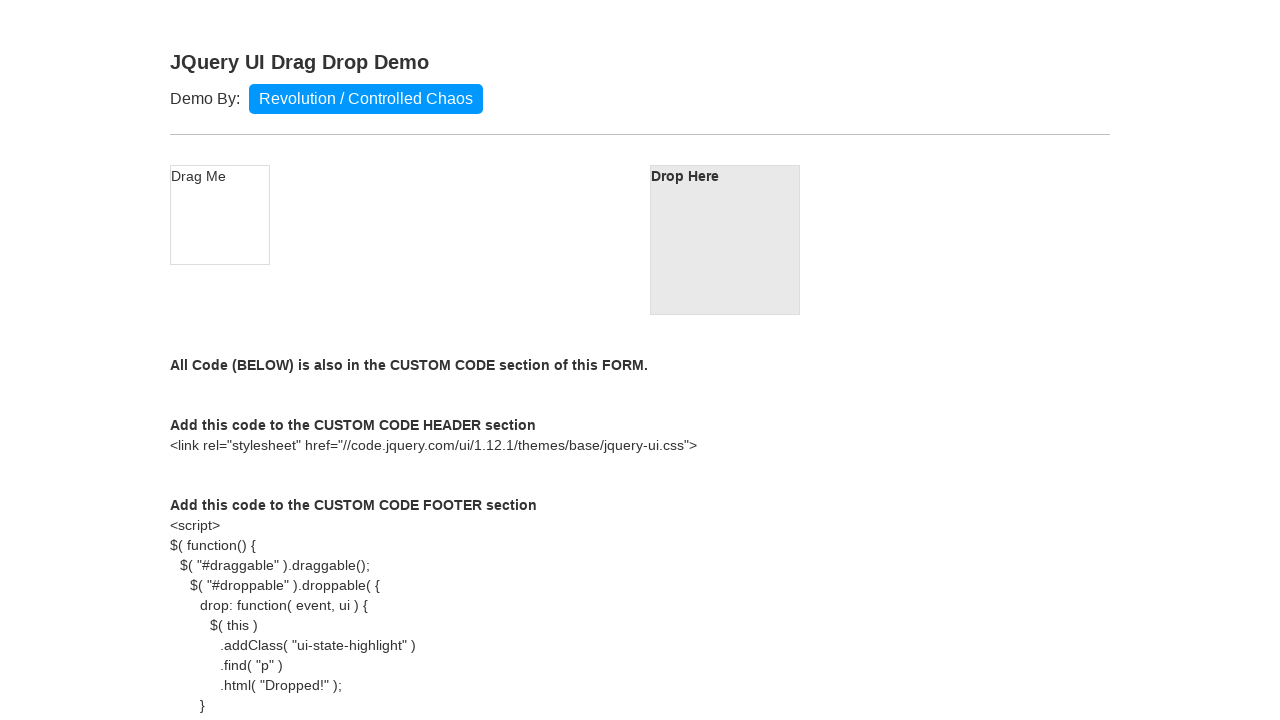

Dragged source element to target drop zone at (725, 240)
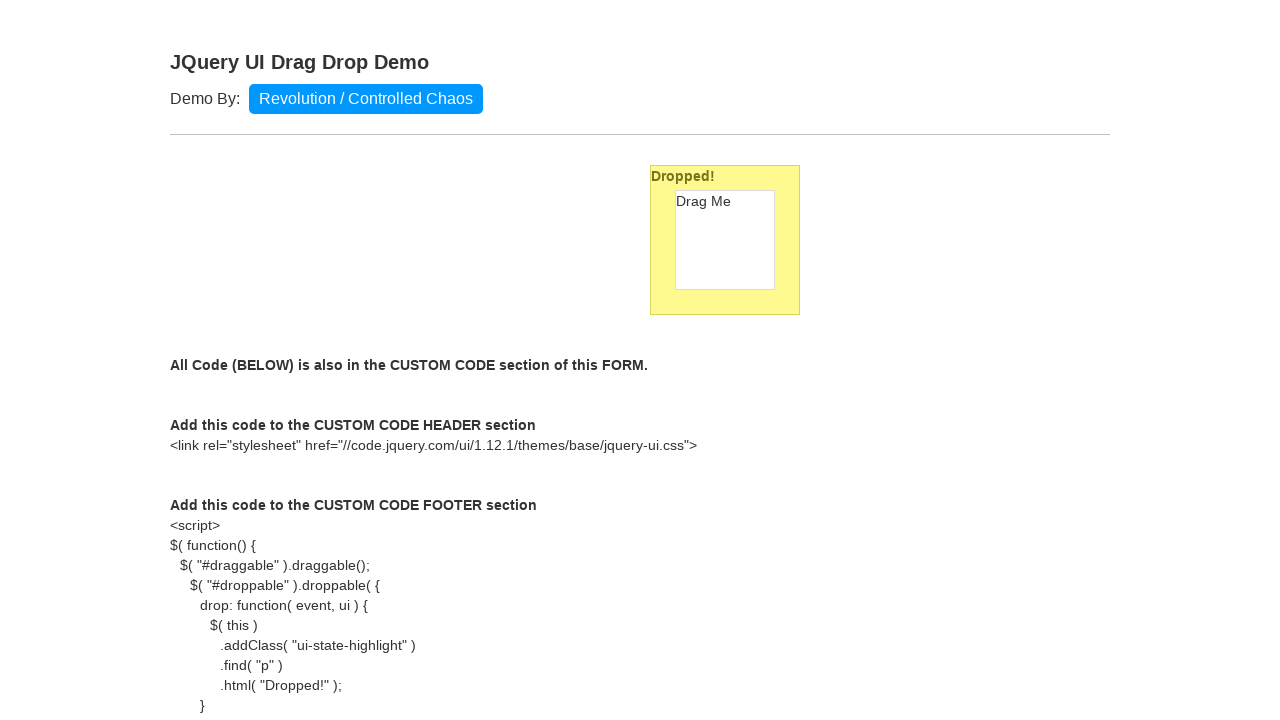

Waited 1500ms for drag and drop animation to complete
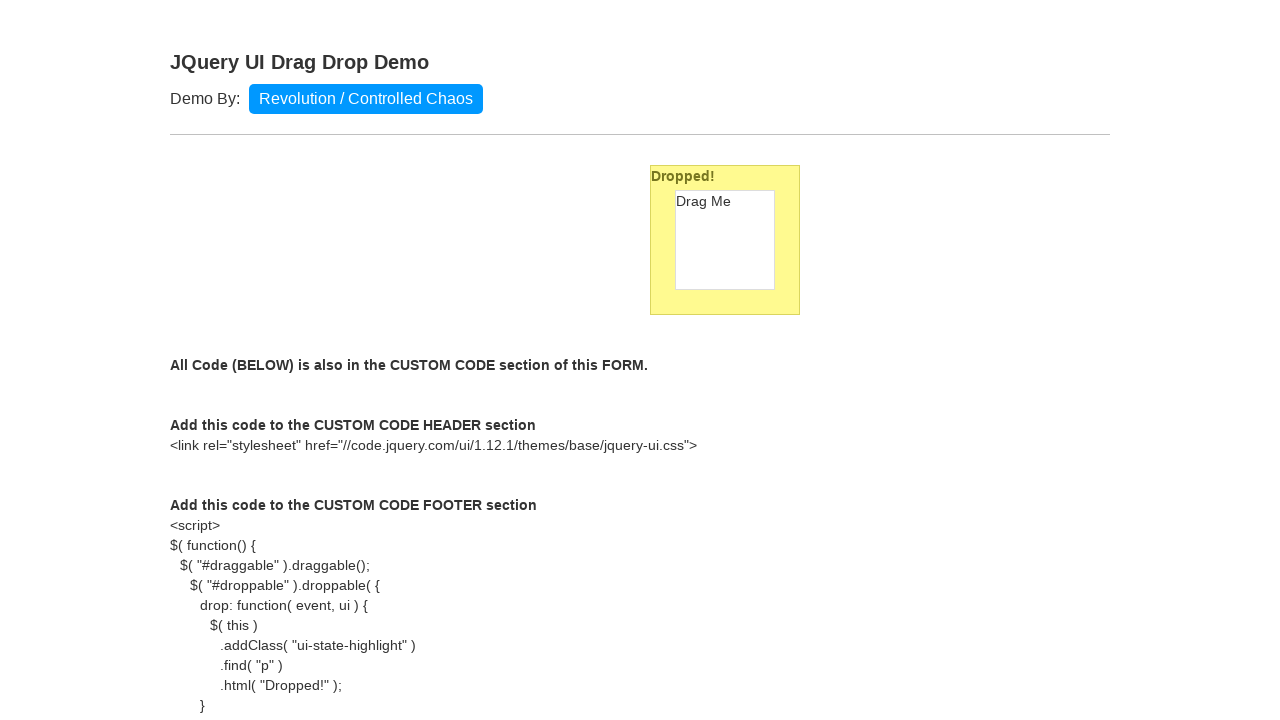

Retrieved bounding box of source element
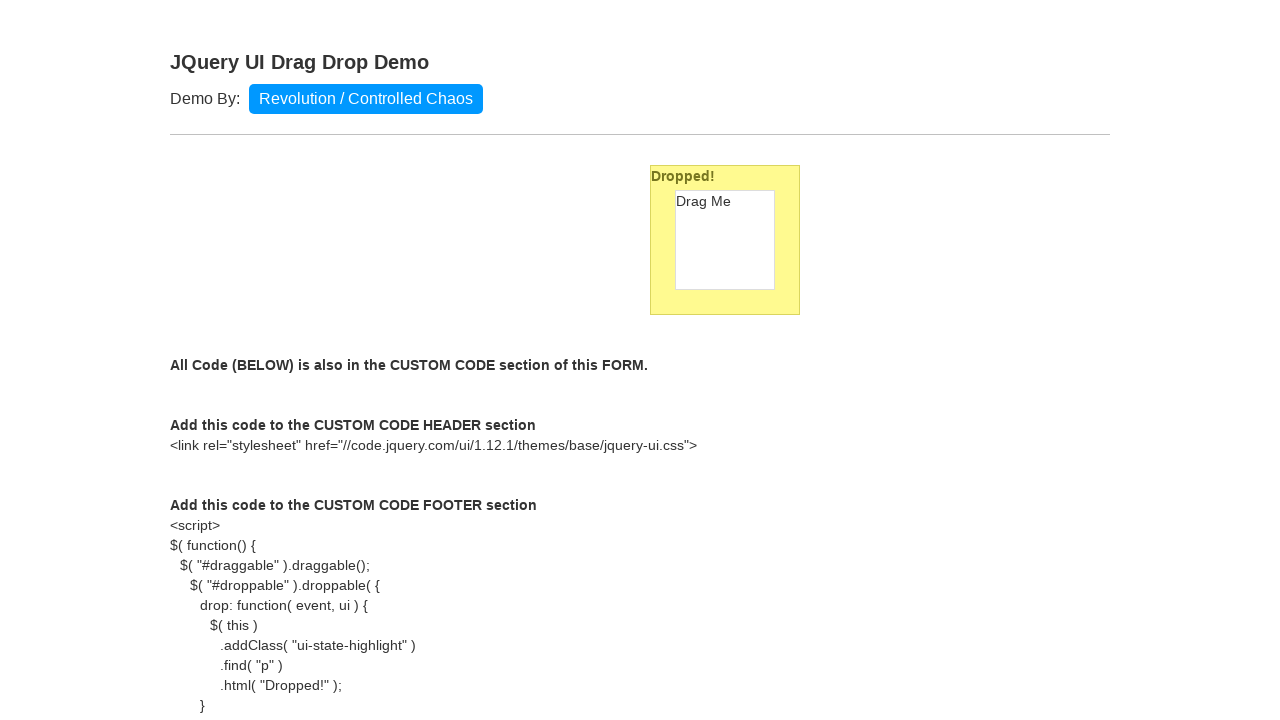

Retrieved bounding box of target element
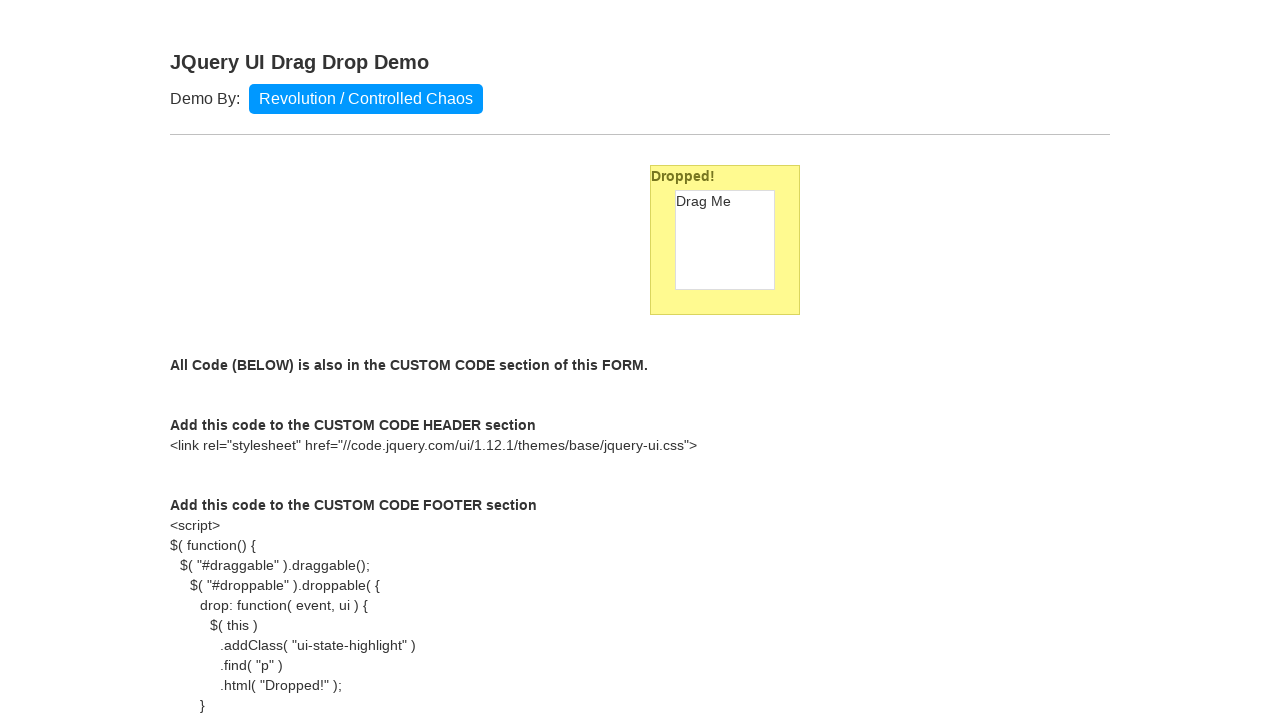

Moved mouse to center of source element at (725, 240)
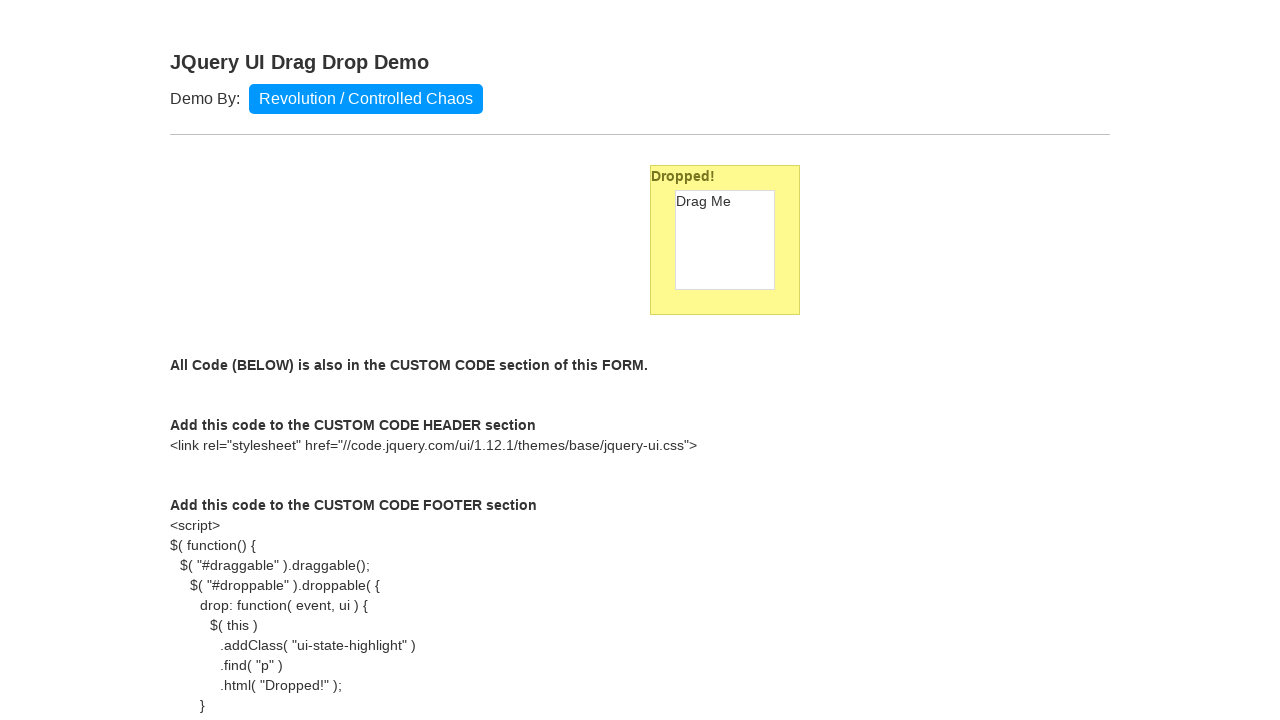

Pressed mouse button down on source element at (725, 240)
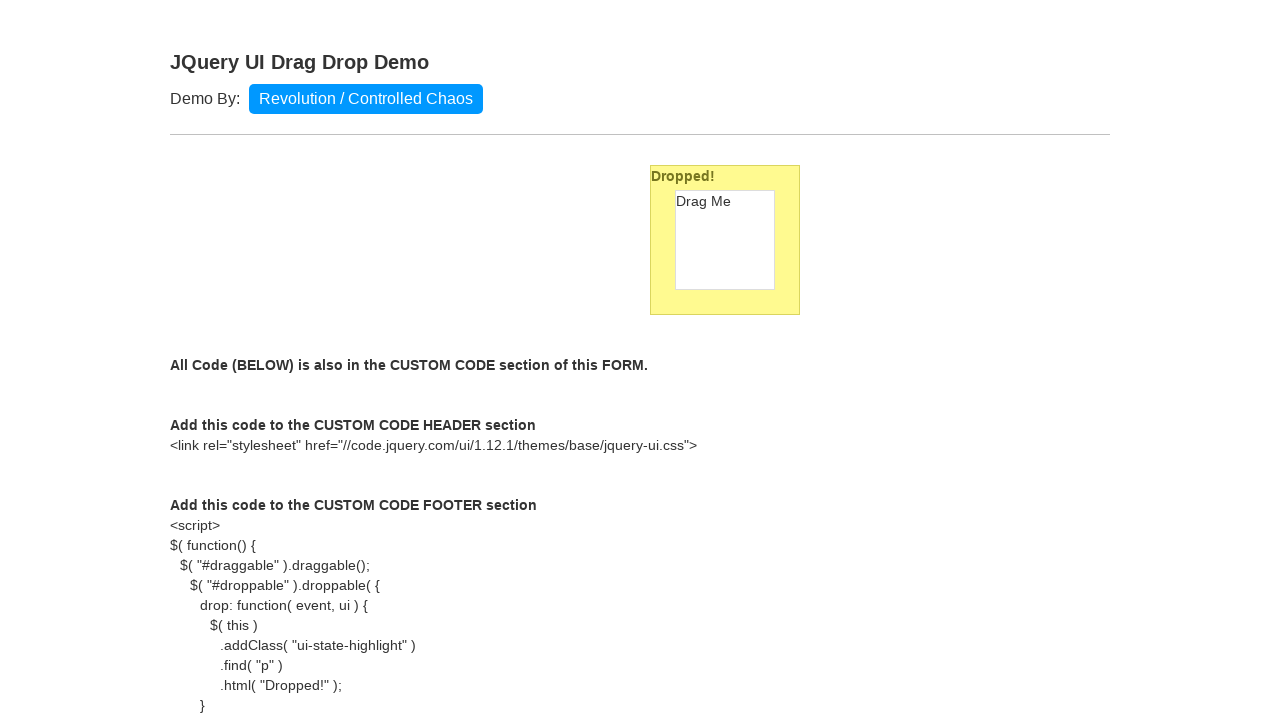

Moved mouse to target element with offset of -10 pixels at (715, 230)
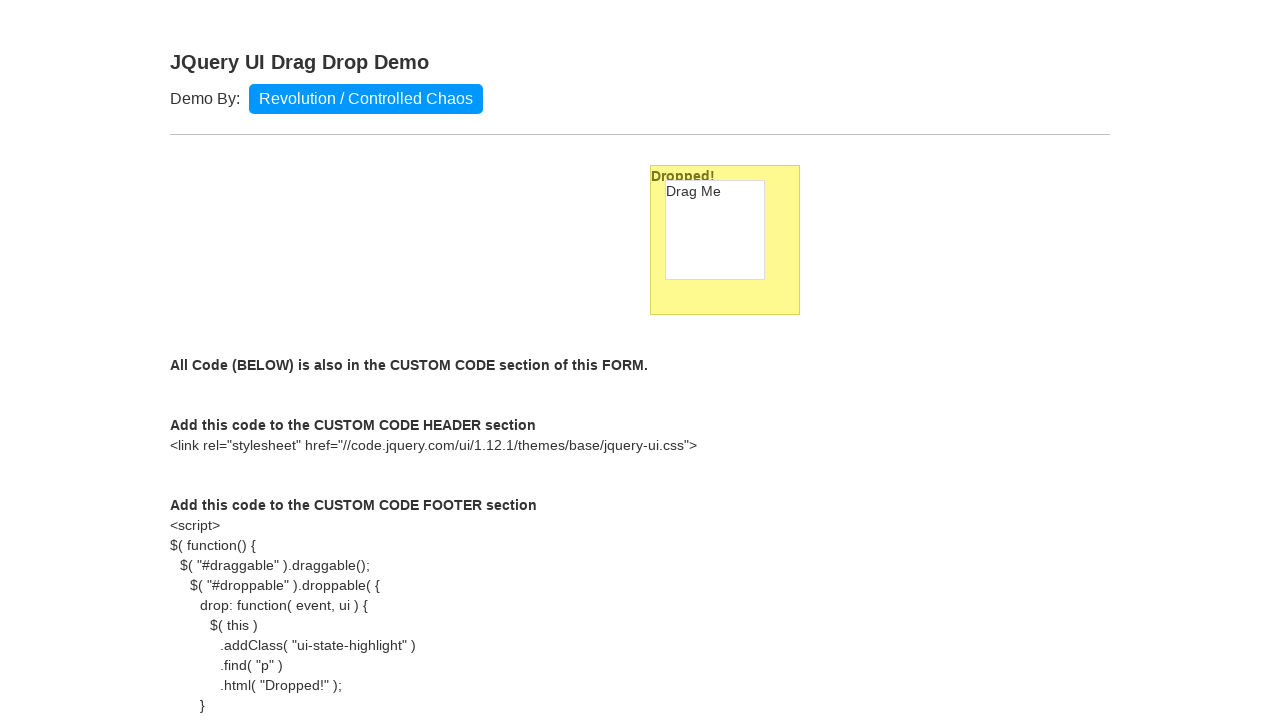

Released mouse button to complete drag and drop with offset at (715, 230)
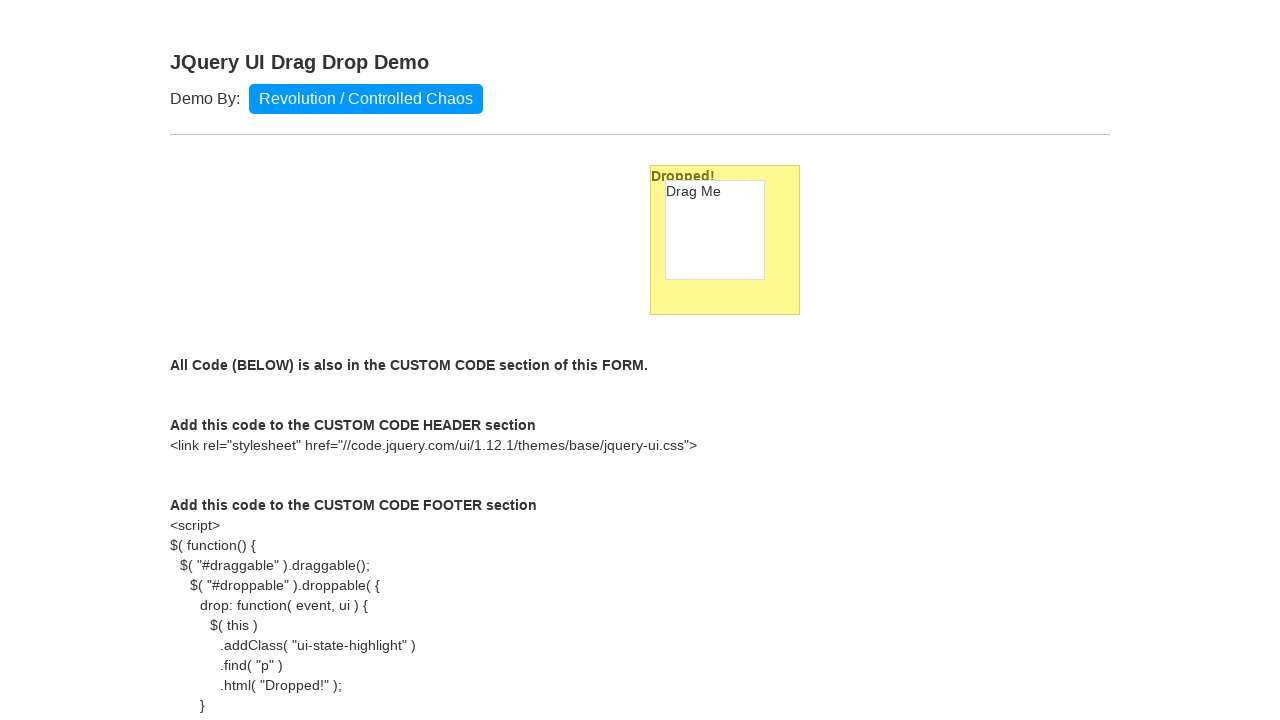

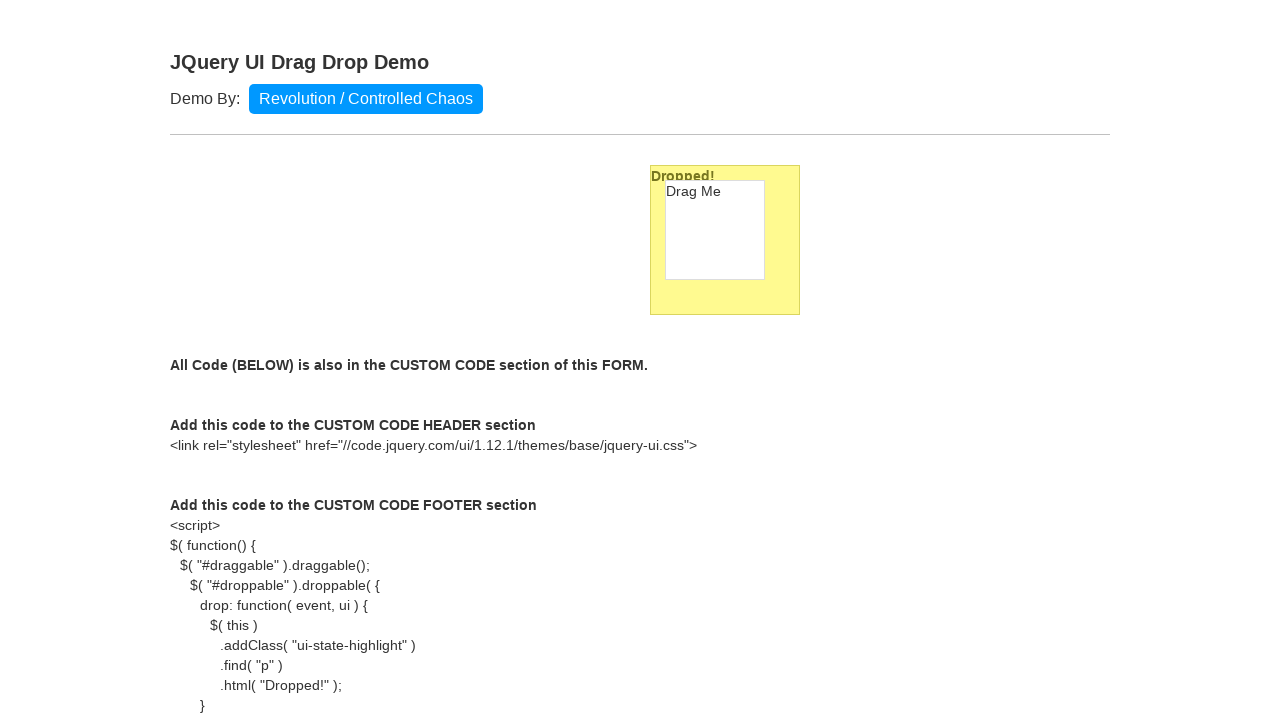